Navigates to the Automation Practice page and verifies that footer links are present and visible on the page.

Starting URL: https://rahulshettyacademy.com/AutomationPractice/

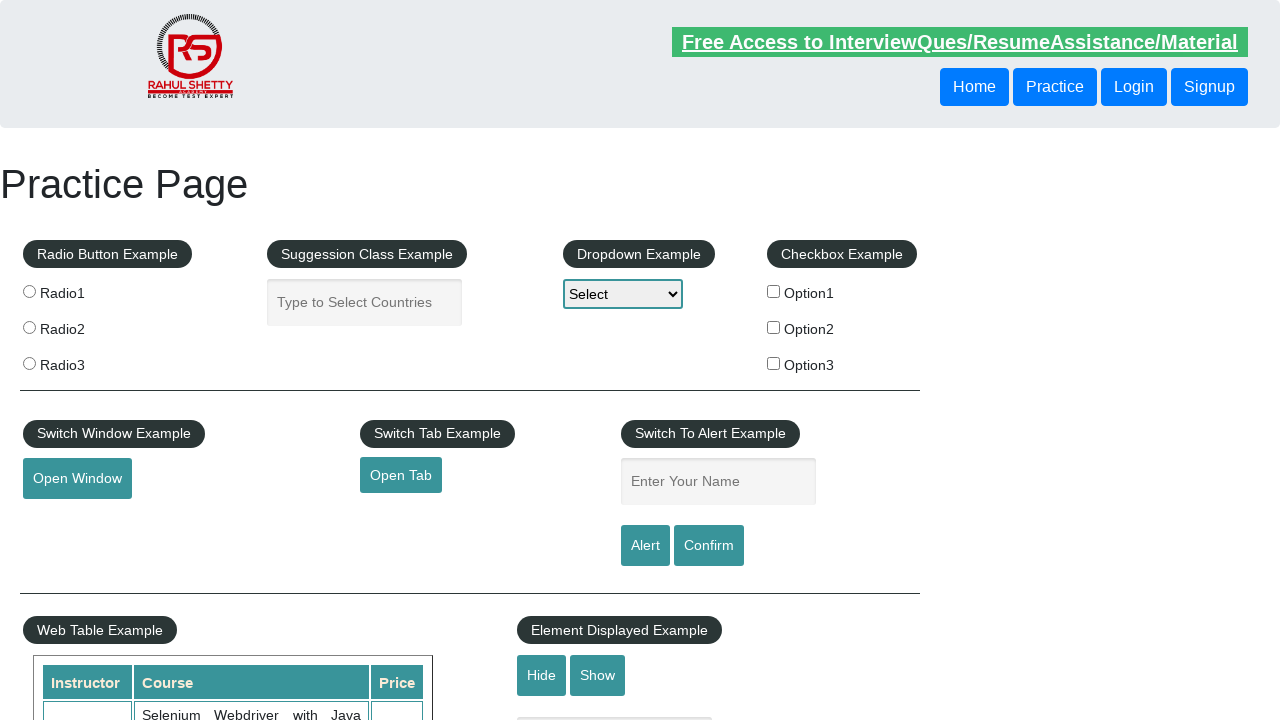

Navigated to Automation Practice page
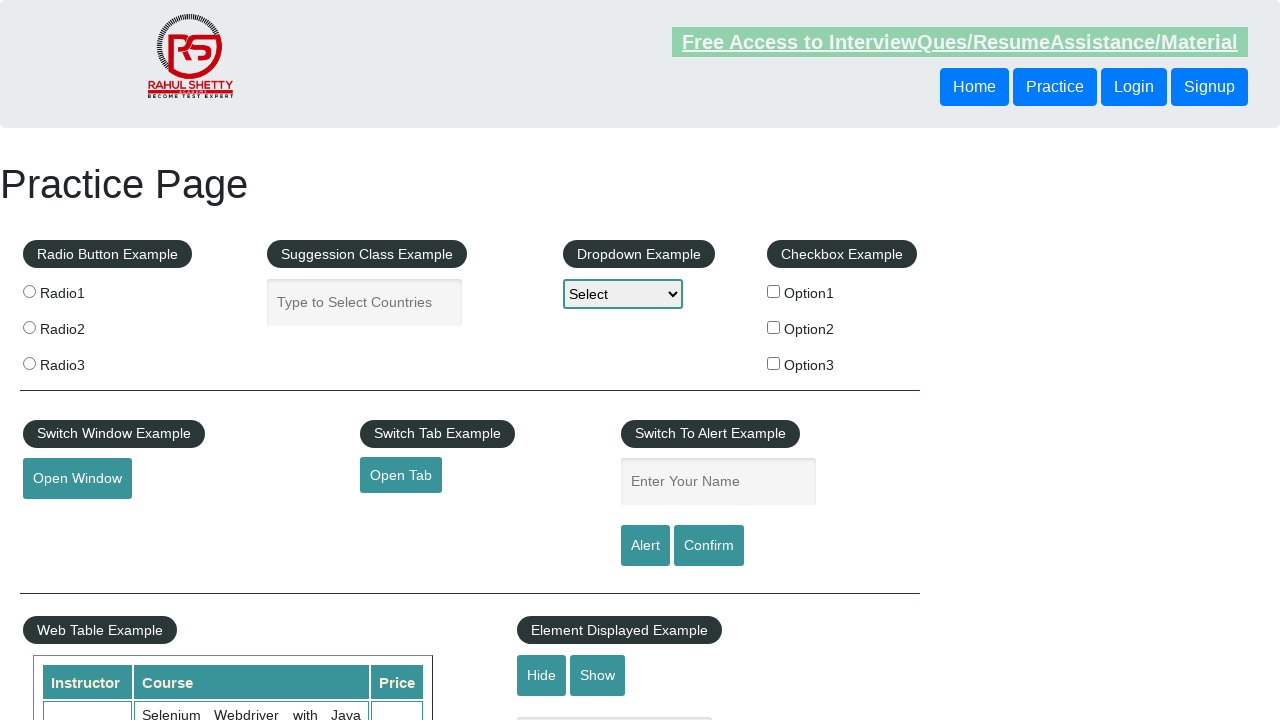

Waited for footer links to be present in DOM
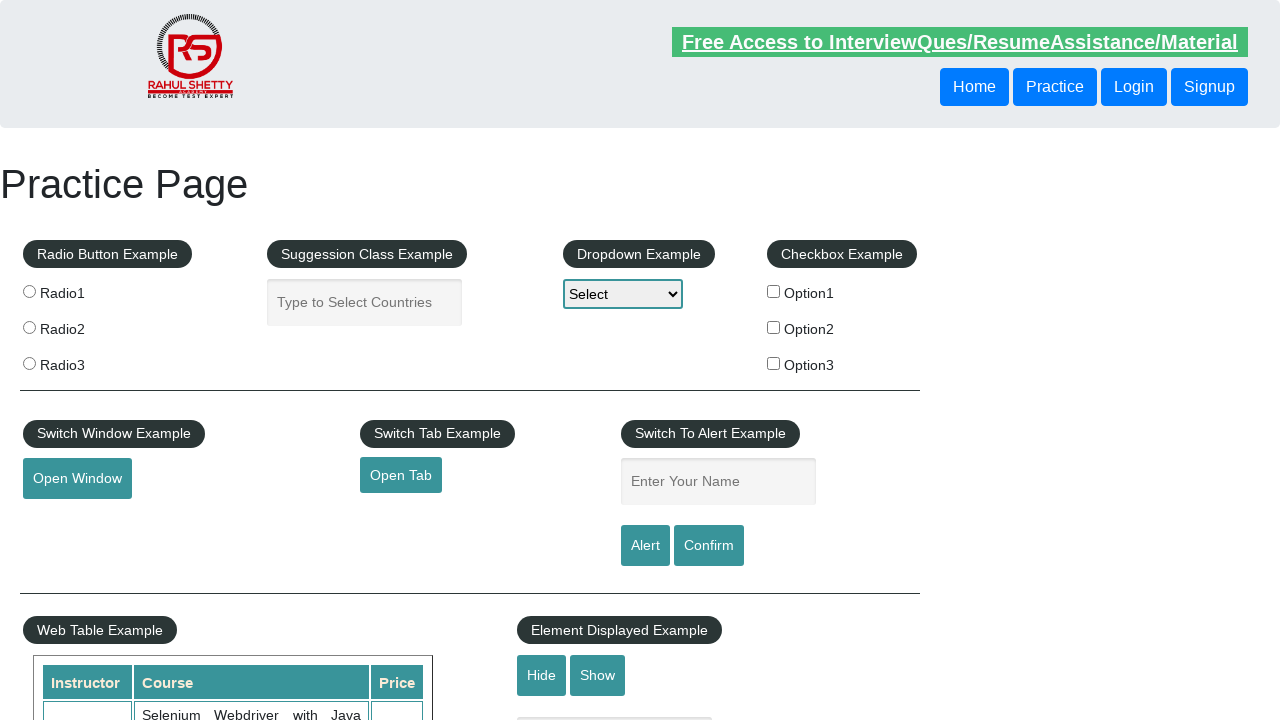

Located all footer links on the page
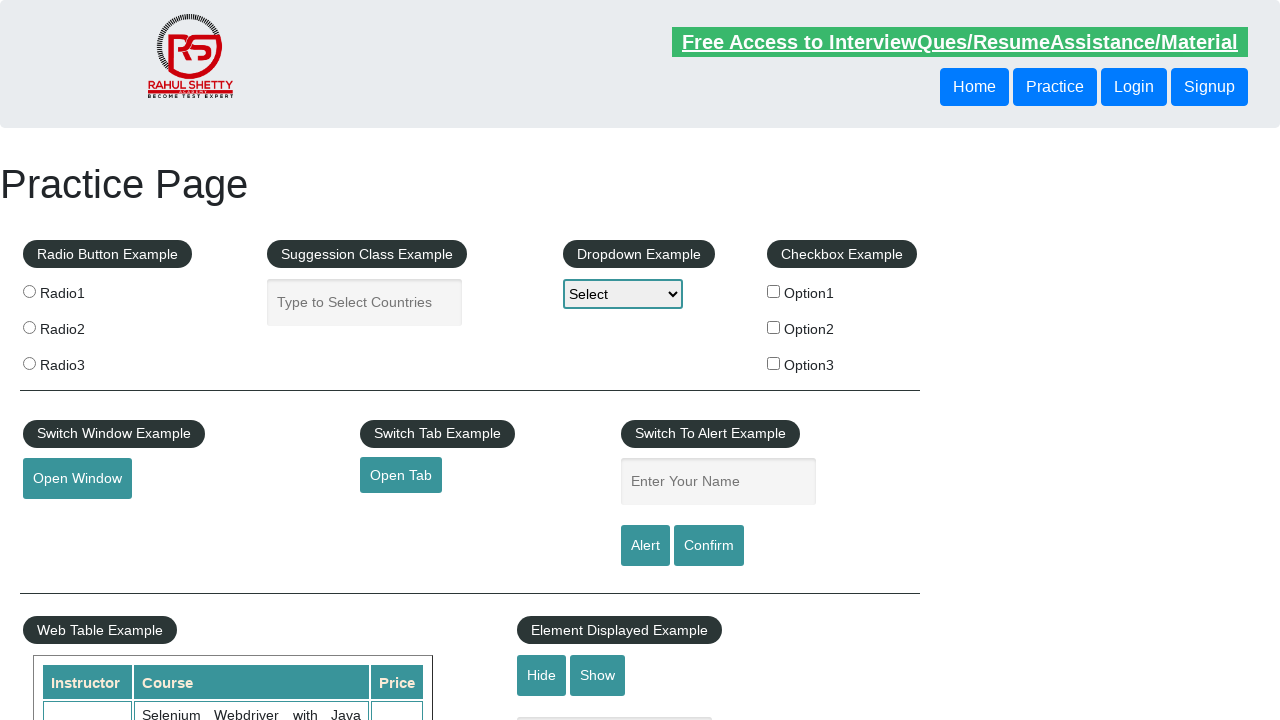

Verified that footer links are present (count > 0)
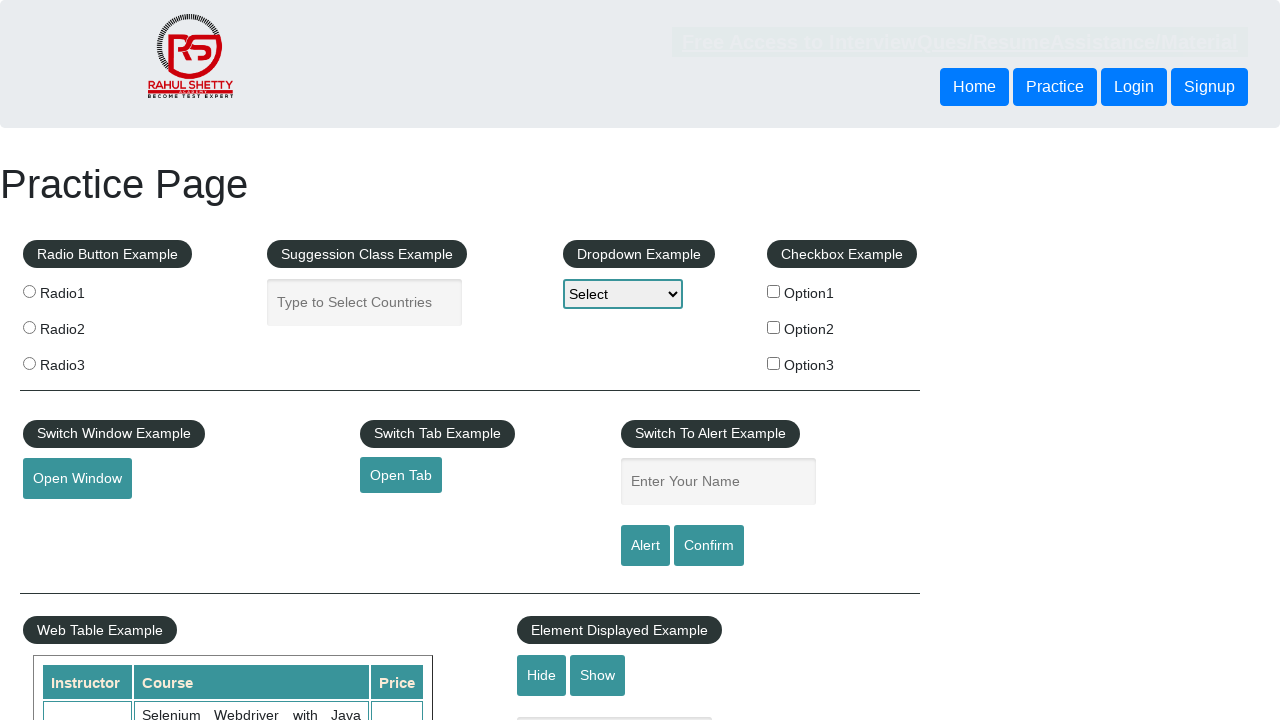

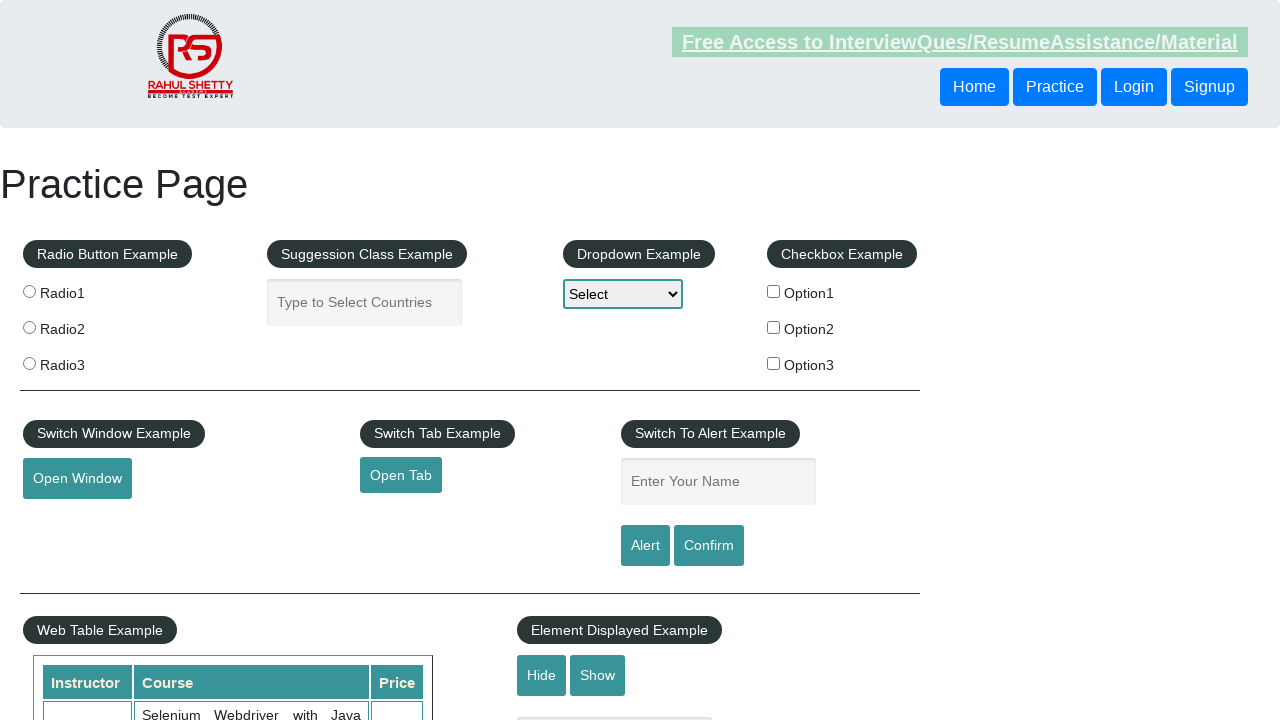